Tests weather search with invalid input to verify error handling

Starting URL: https://svburger1.co.il/#/HomePage

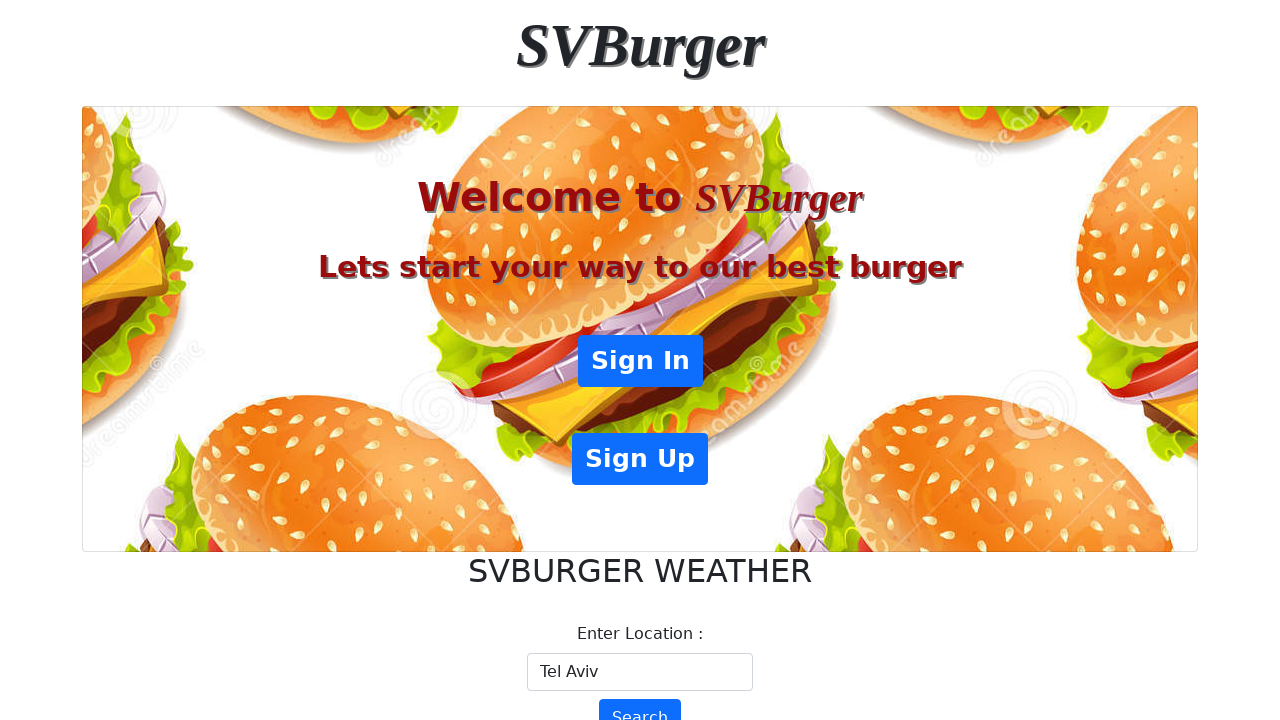

Cleared location field on #location-name
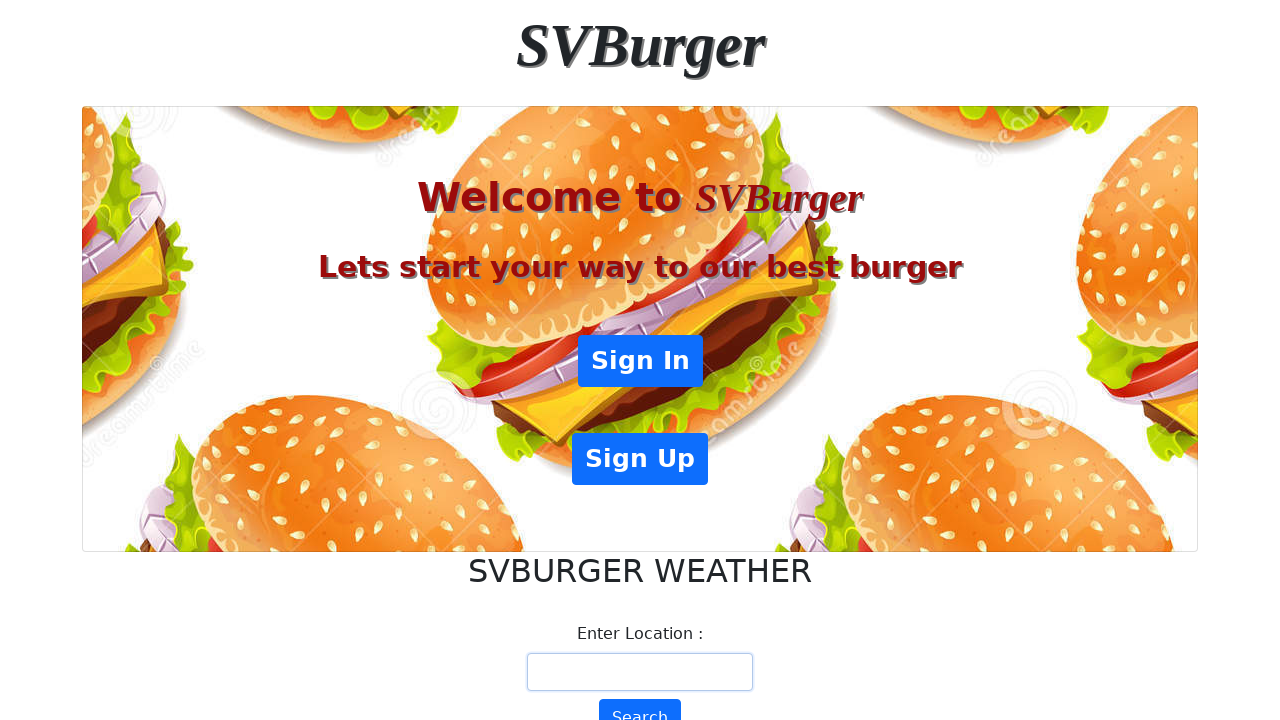

Filled location field with invalid input '111' on #location-name
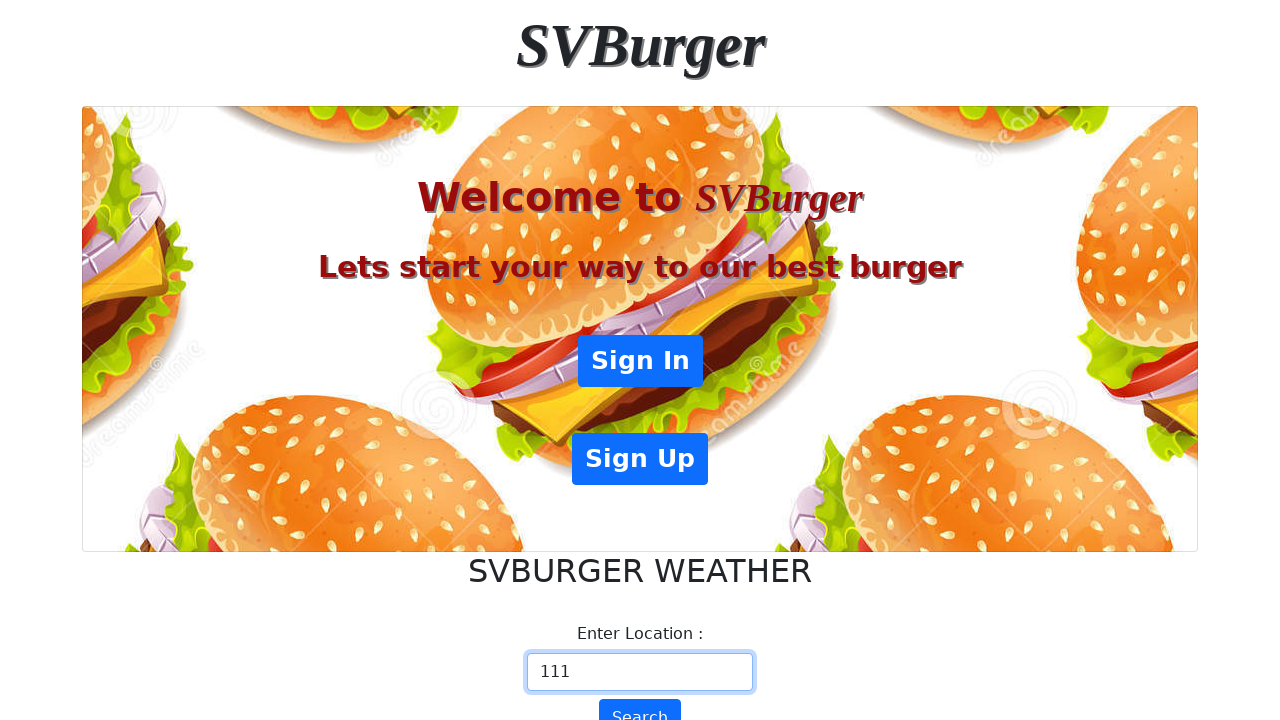

Clicked Search button at (640, 701) on button:has-text('Search')
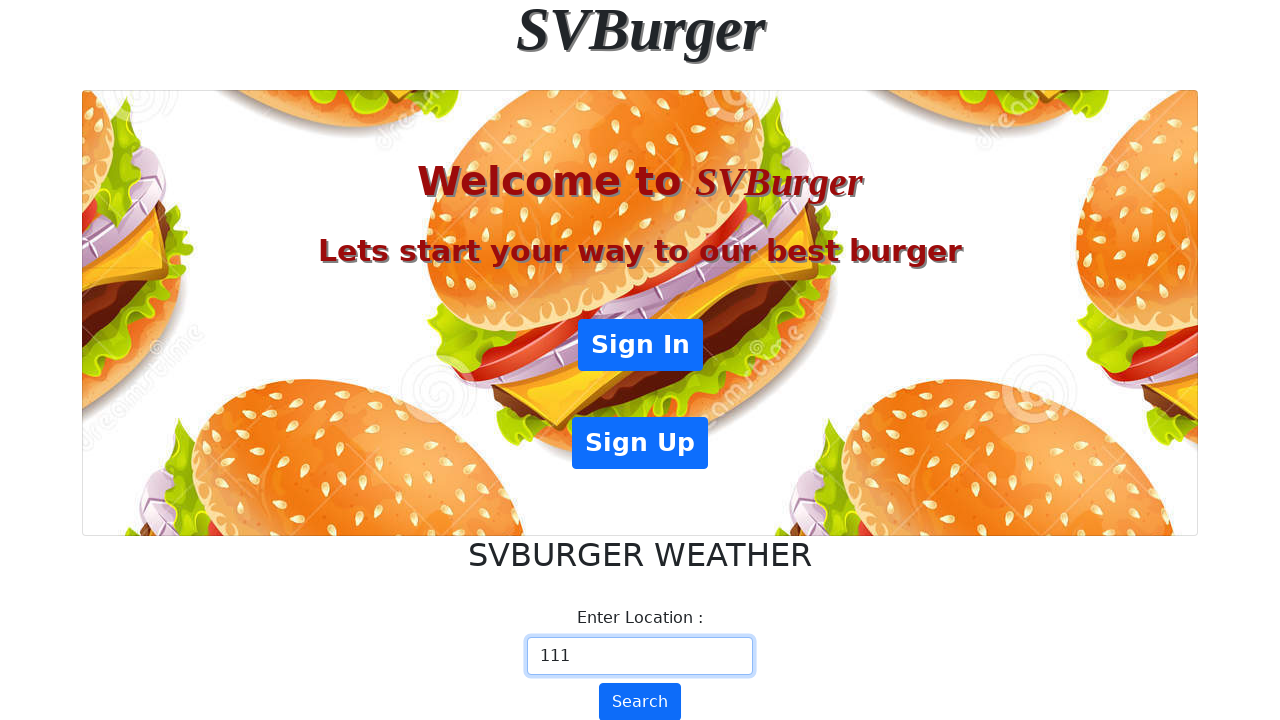

Waited for server response after invalid search
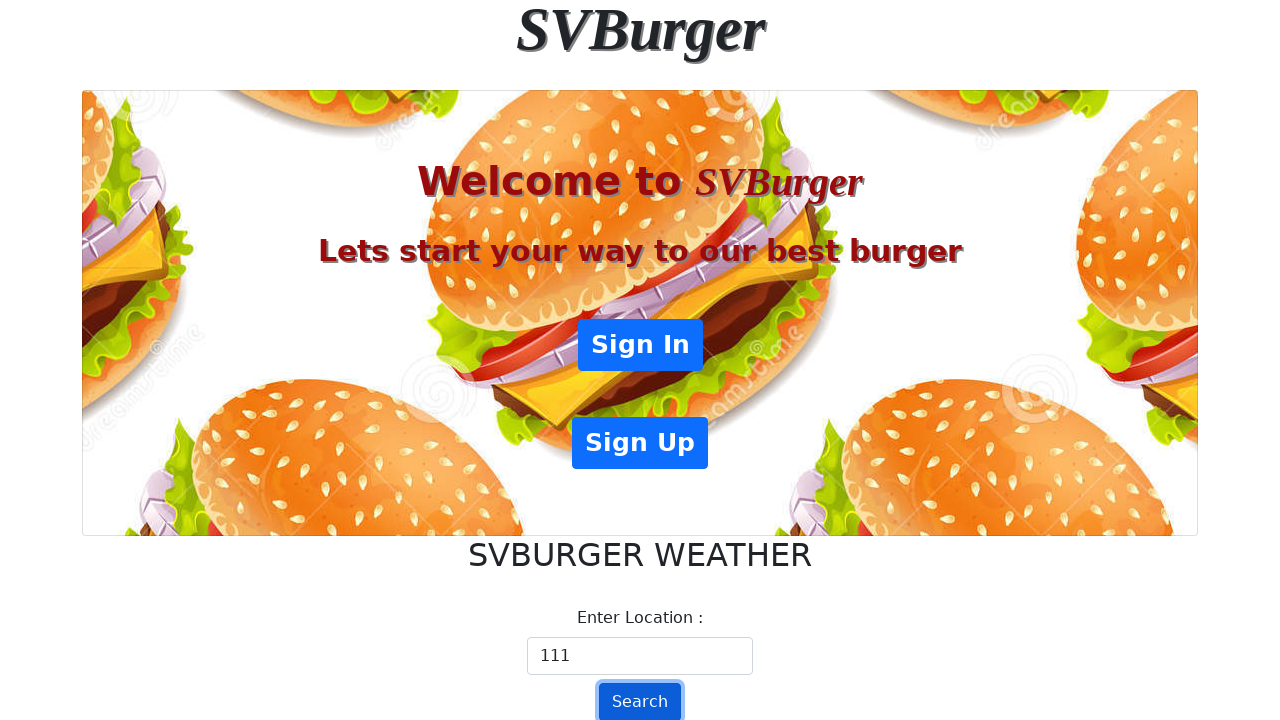

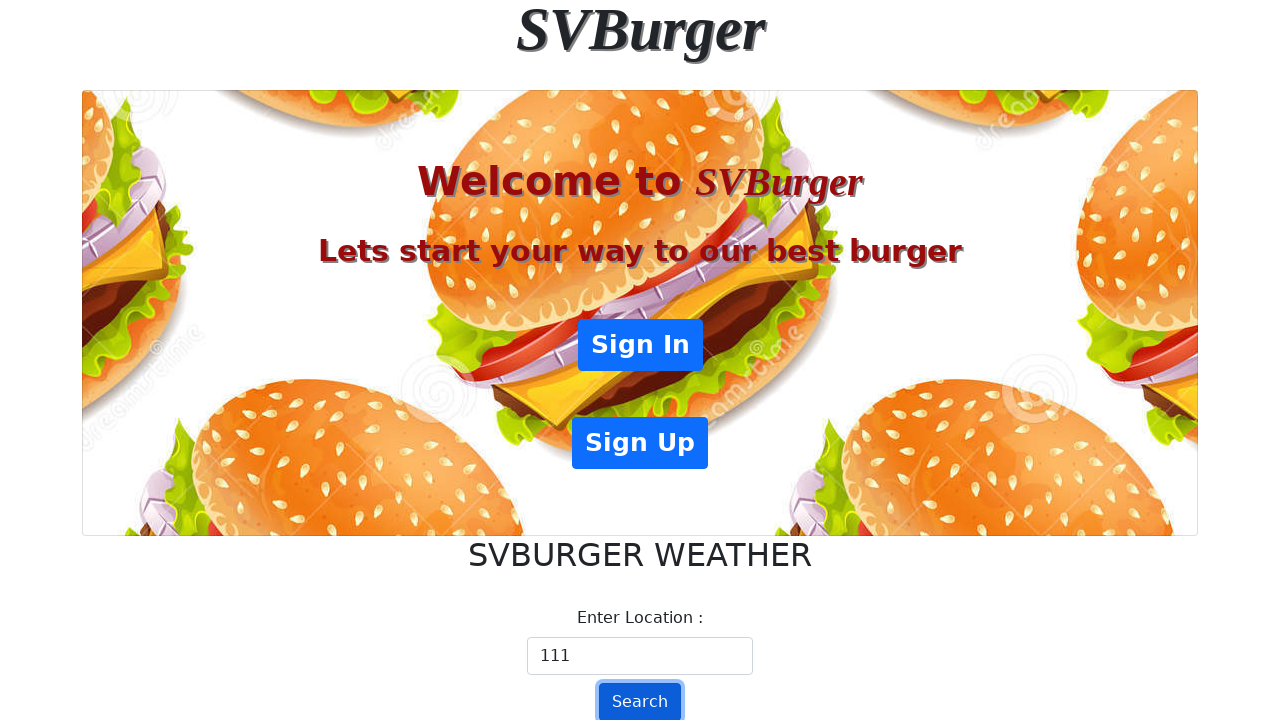